Navigates to Oracle India website, maximizes the browser window, and verifies the current URL is accessible.

Starting URL: https://www.oracle.com/in/

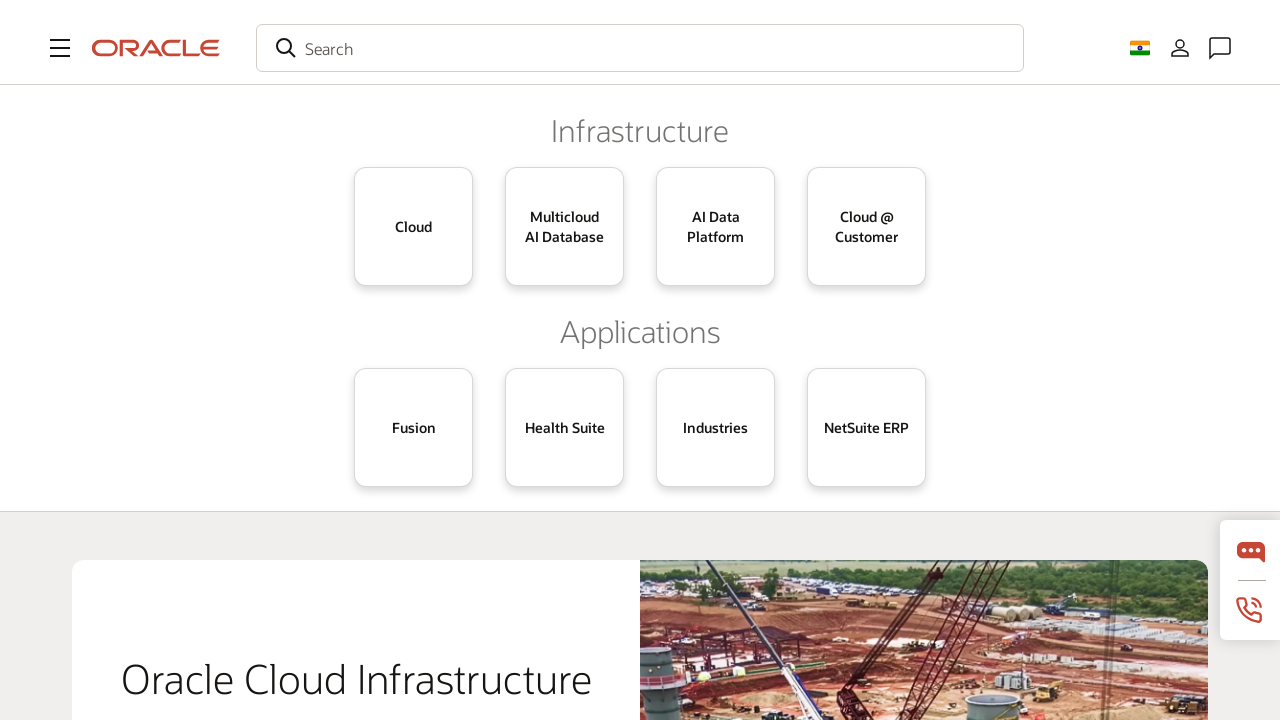

Navigated to Oracle India website (https://www.oracle.com/in/)
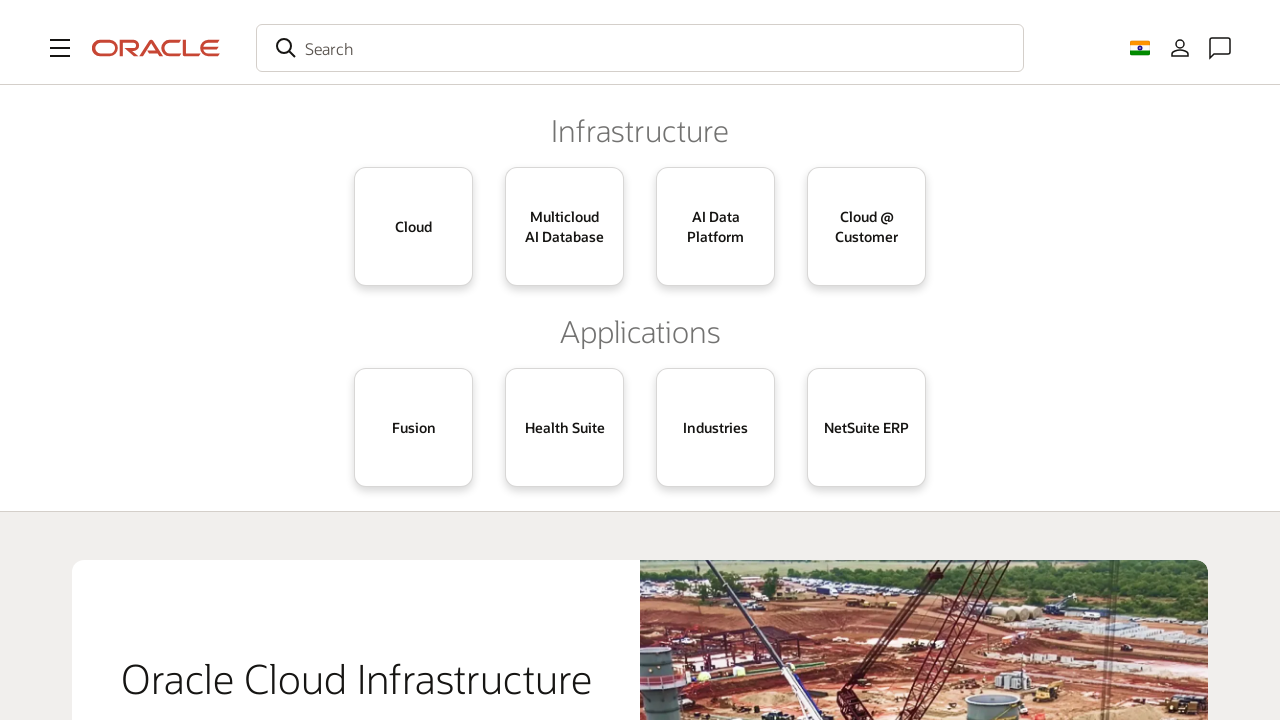

Set viewport size to 1920x1080 to maximize browser window
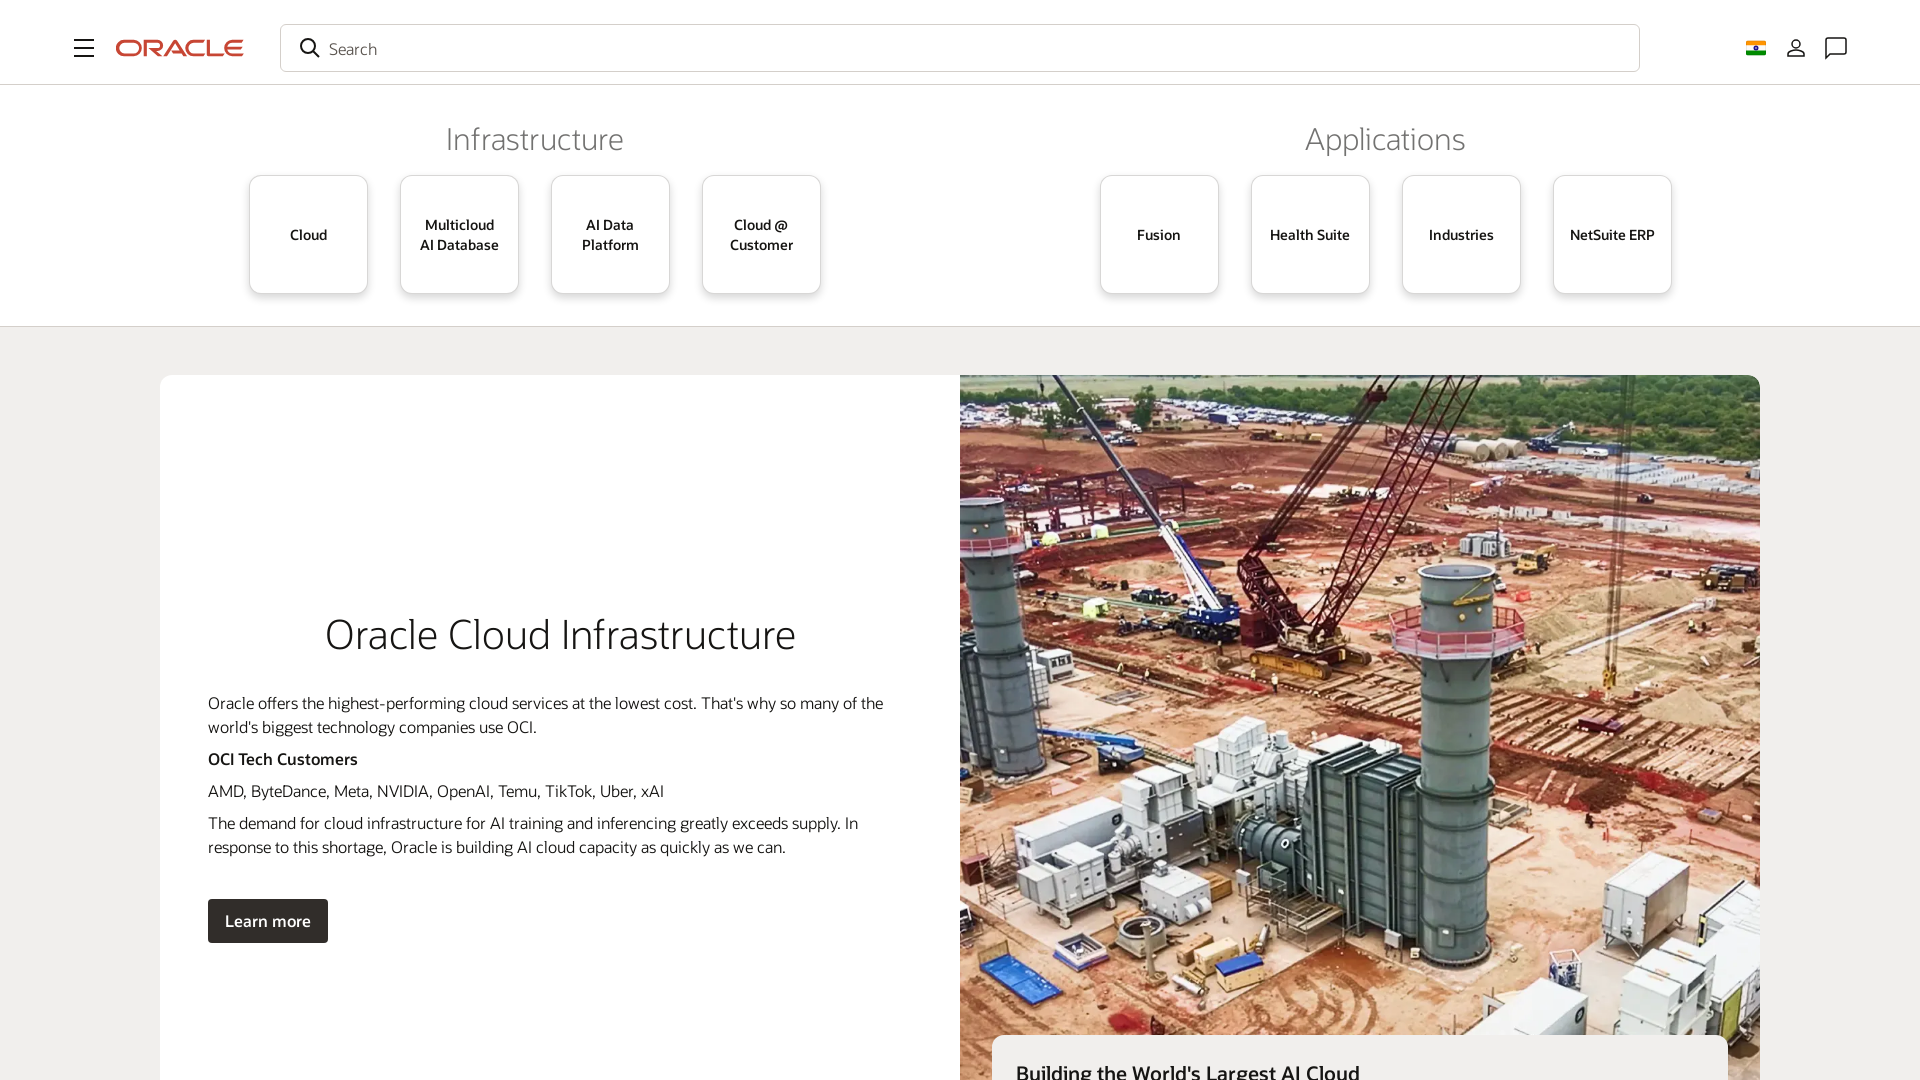

Verified current URL is accessible: https://www.oracle.com/in/
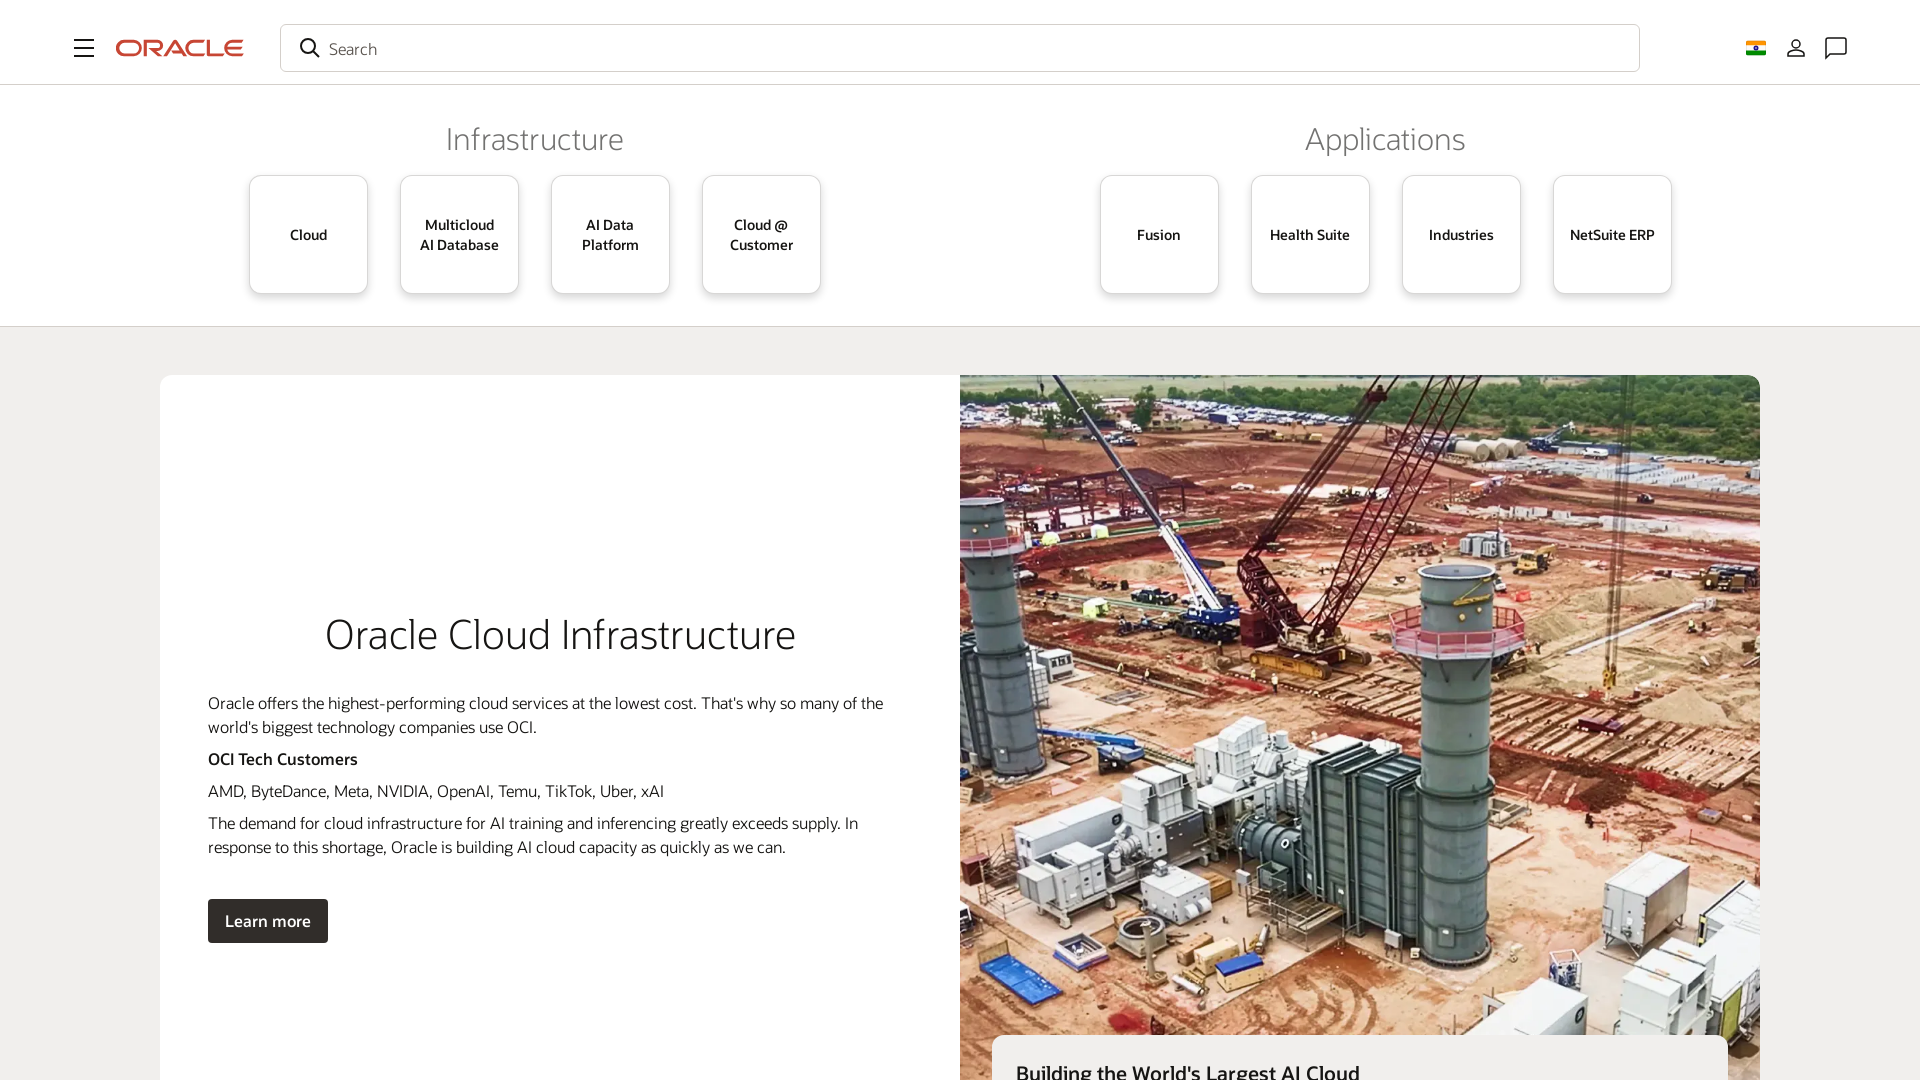

Waited for page to reach domcontentloaded state
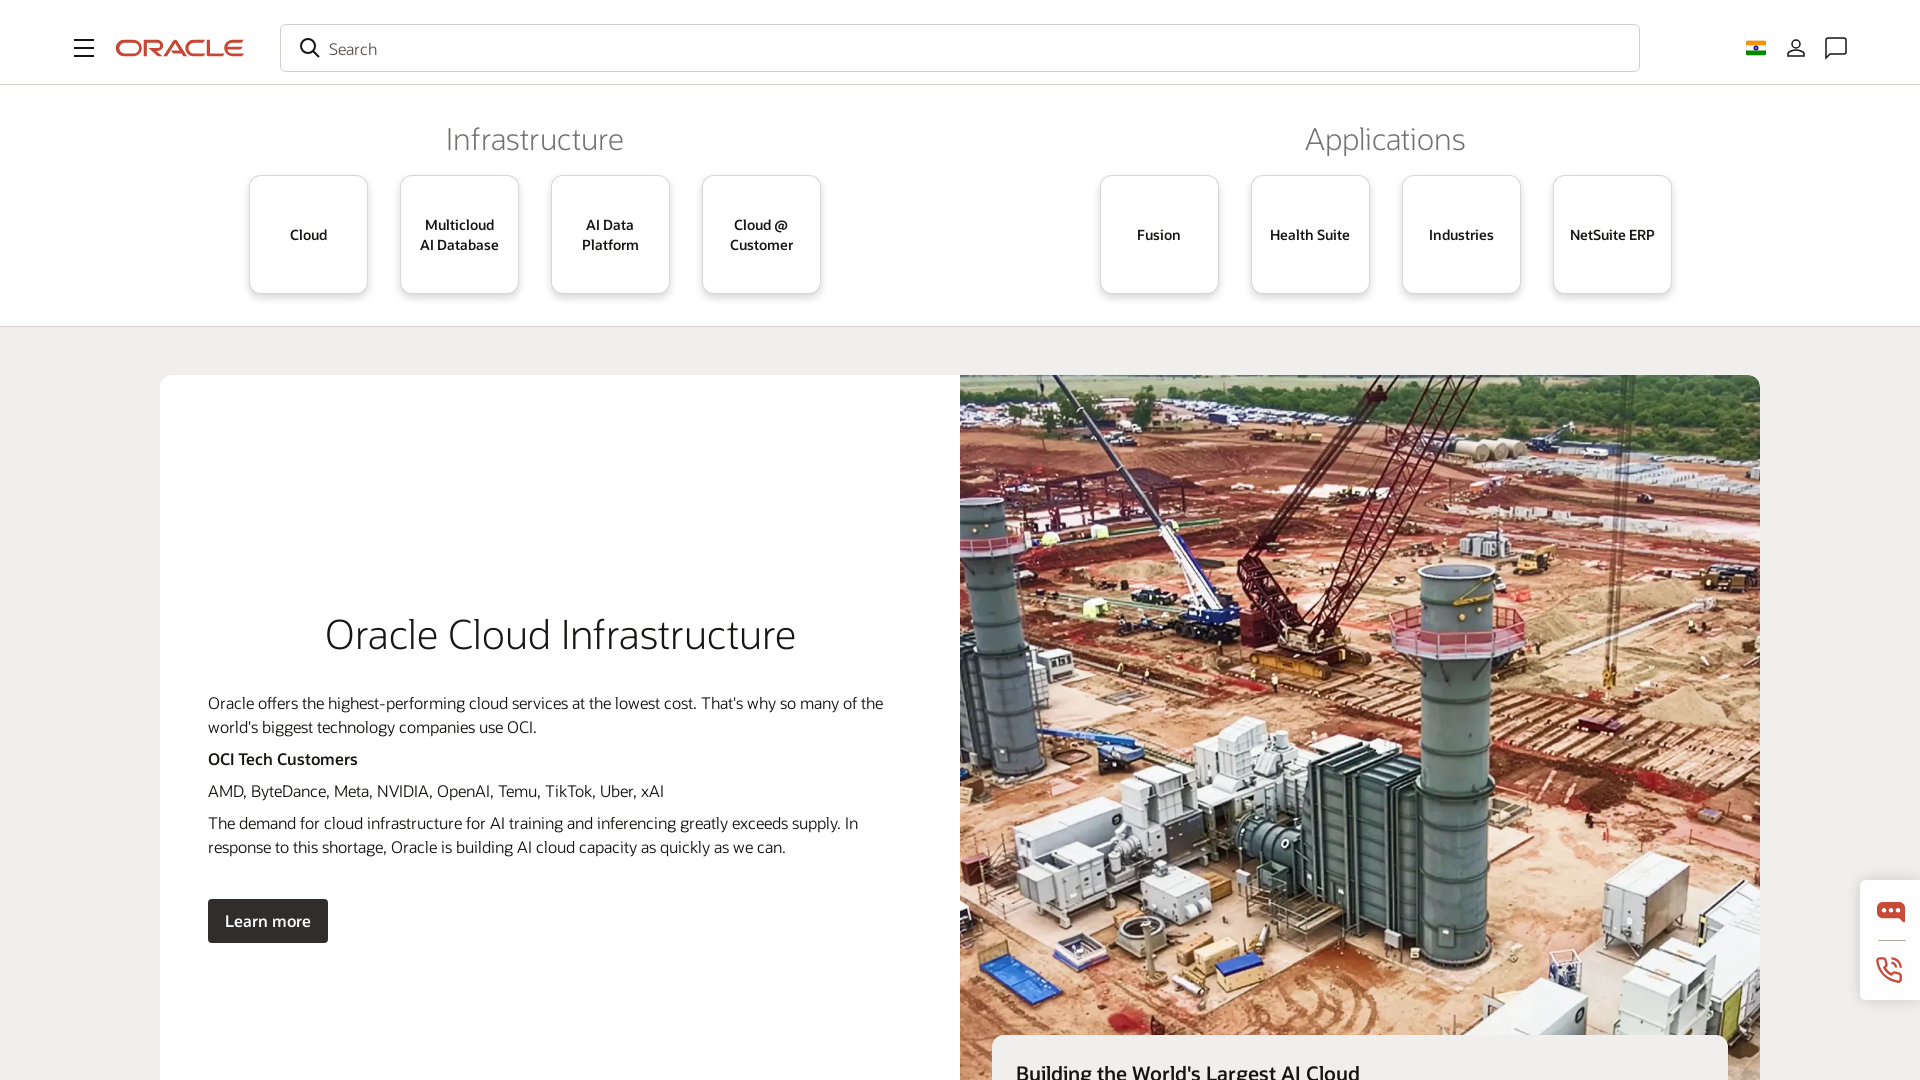

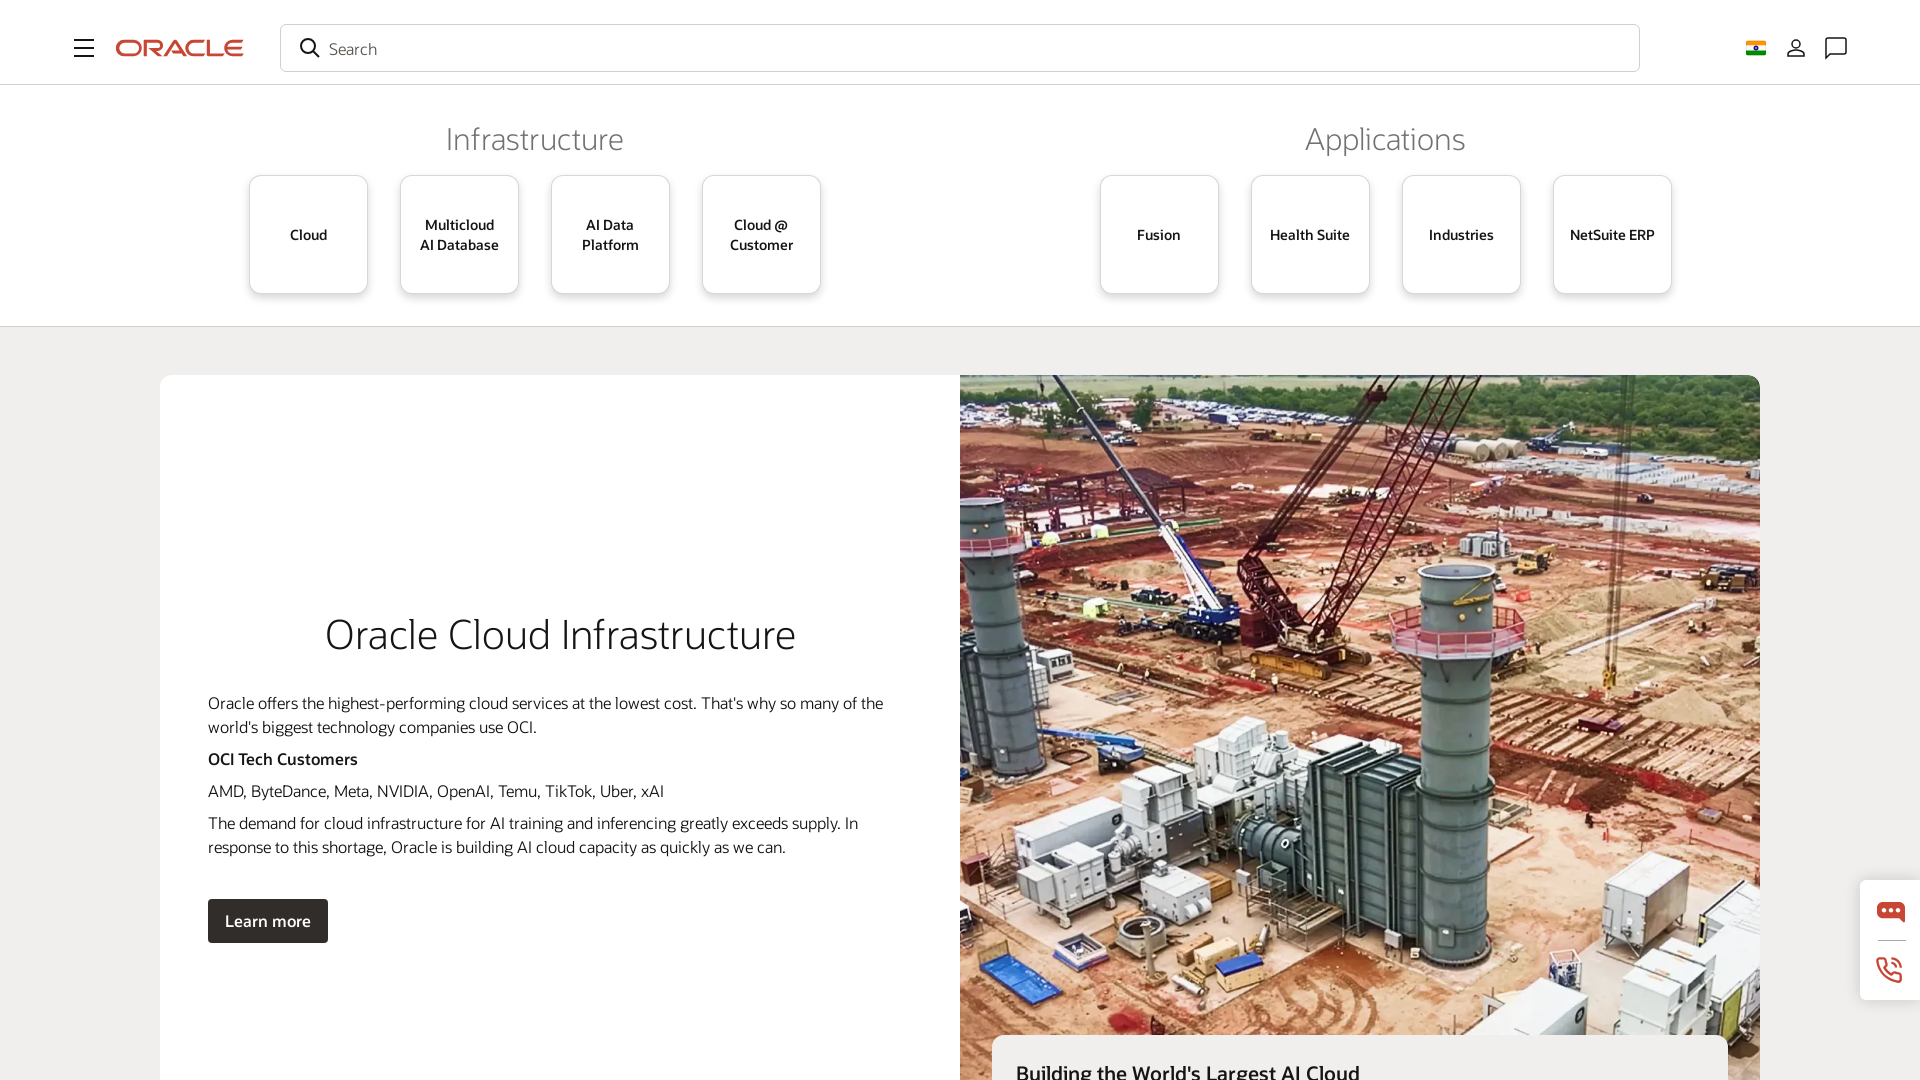